Navigates to the SWAPI about page and locates statistics information by finding the Statistics heading and its associated paragraph elements

Starting URL: https://swapi.dev/about

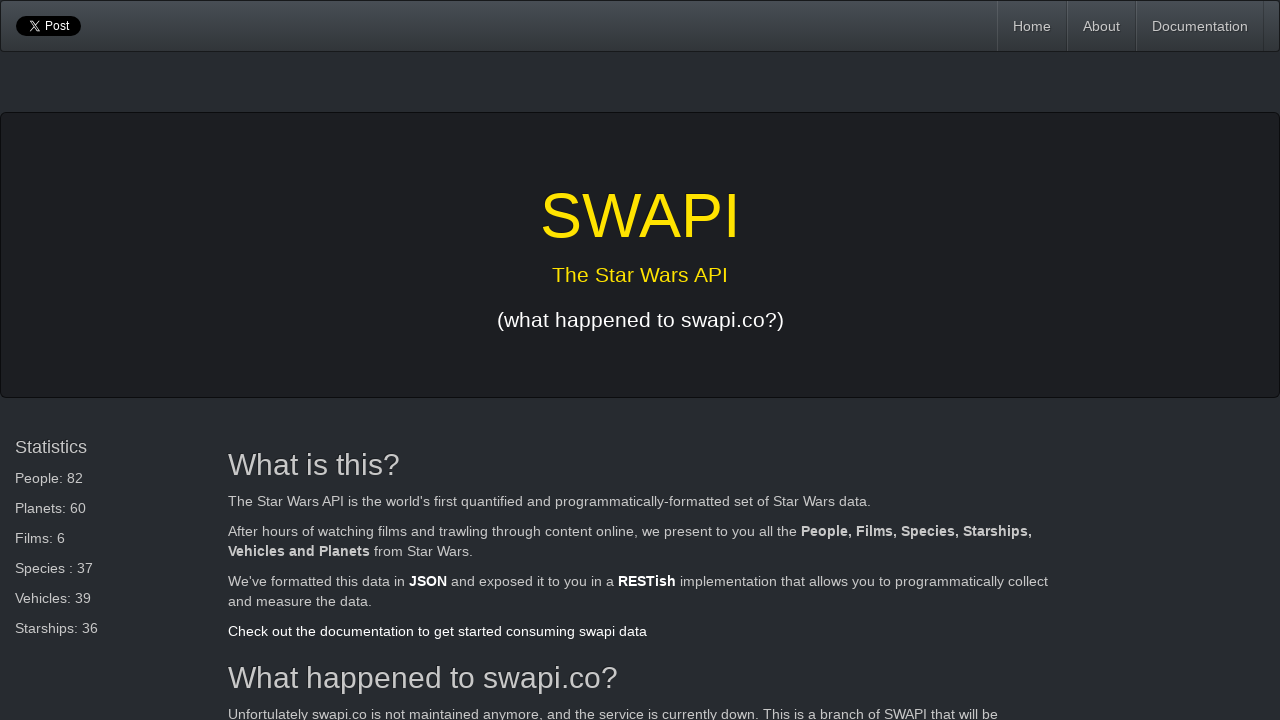

Navigated to SWAPI about page
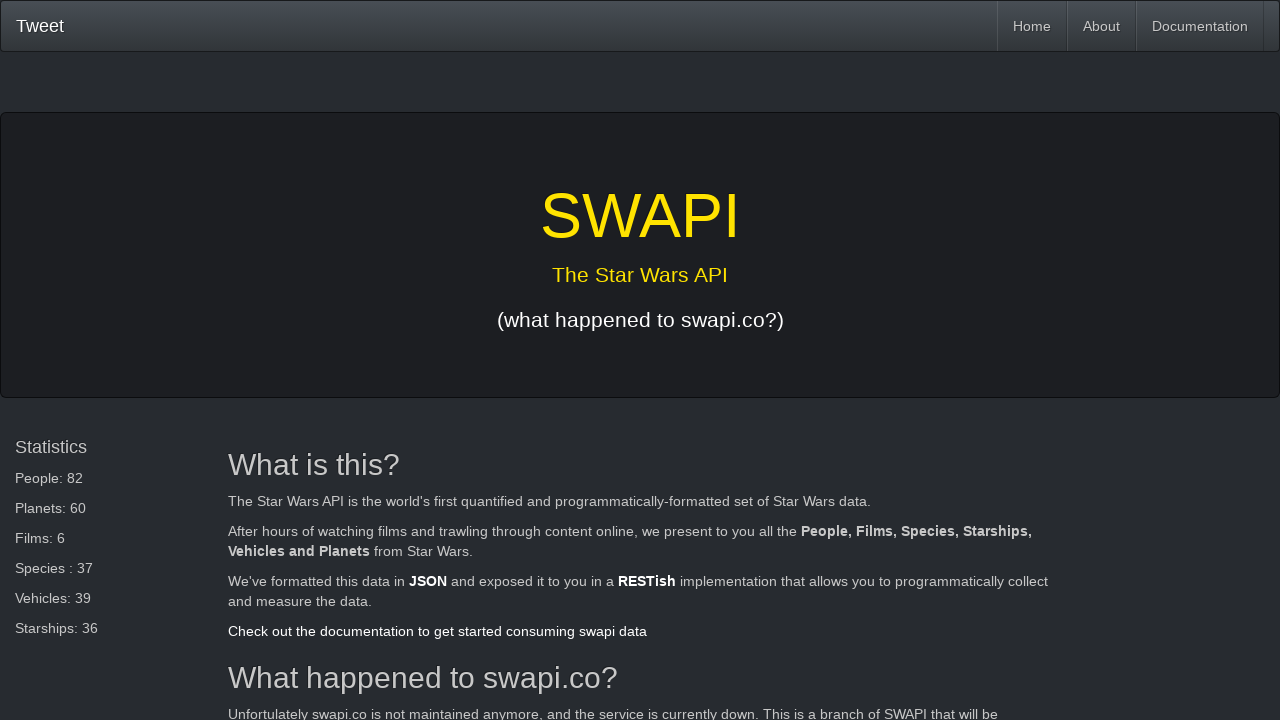

Page content loaded with networkidle state
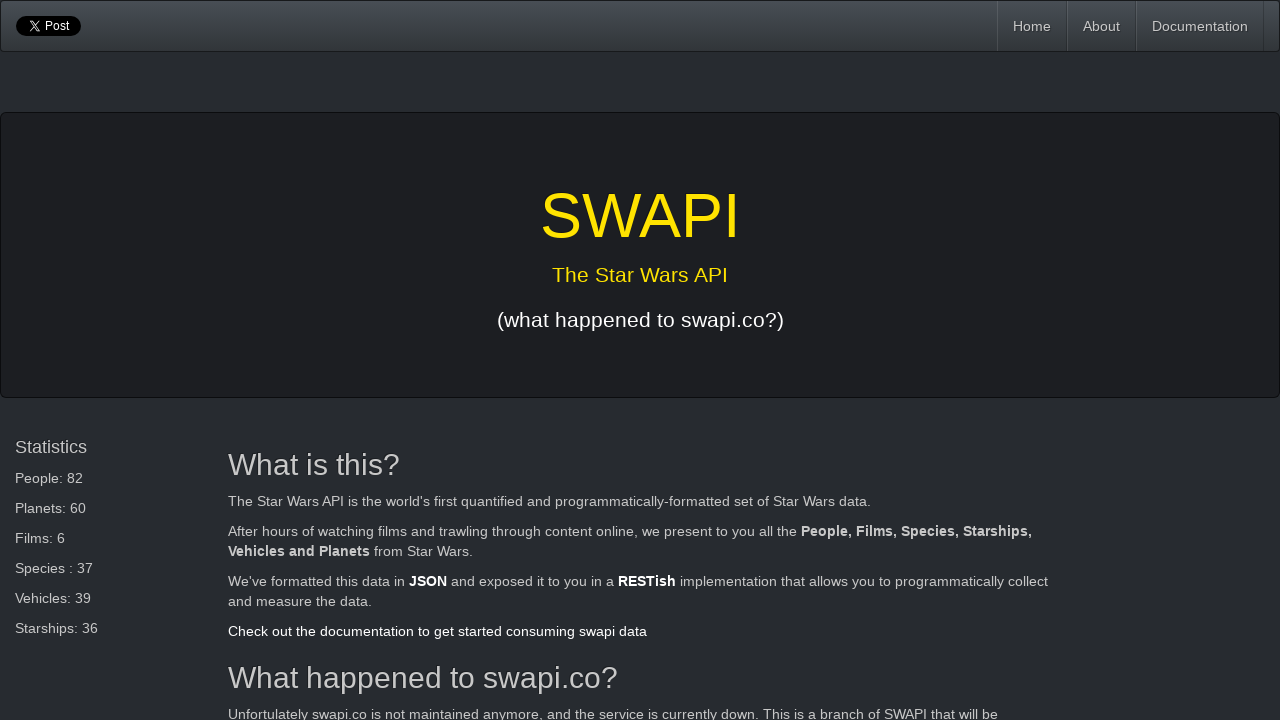

Located Statistics heading element
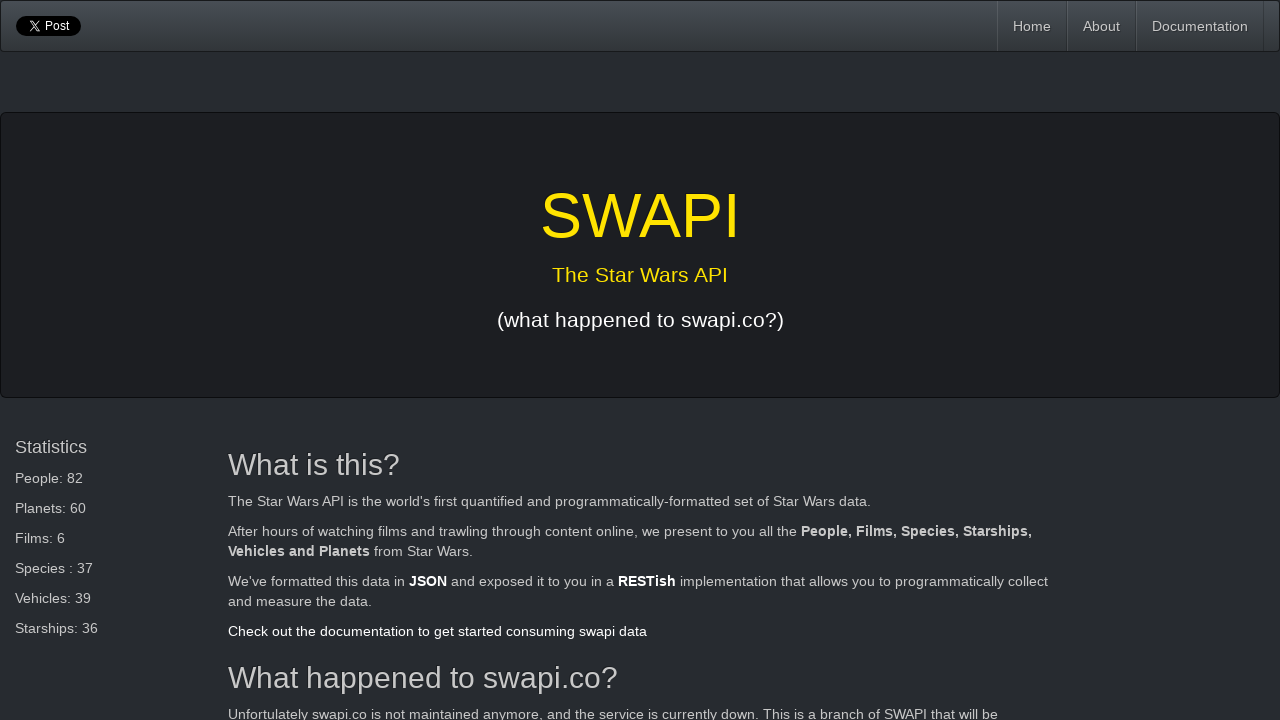

Statistics heading is visible and ready
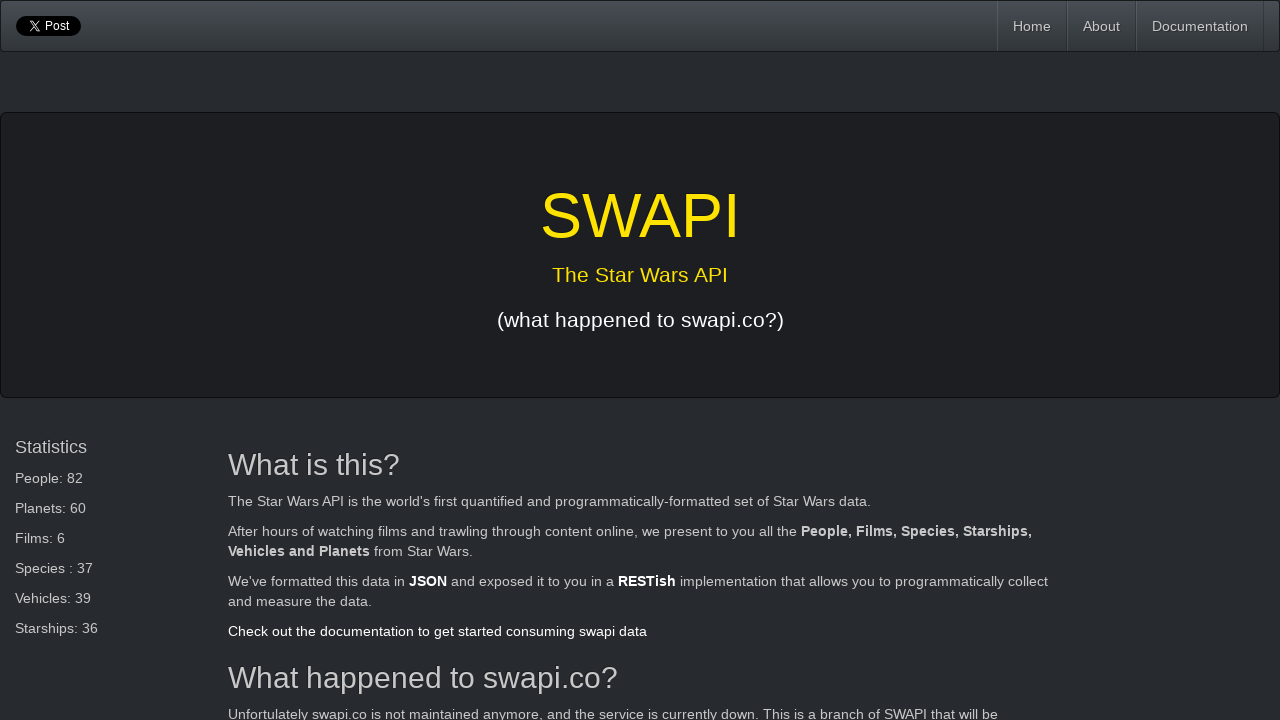

Located paragraph elements following Statistics heading
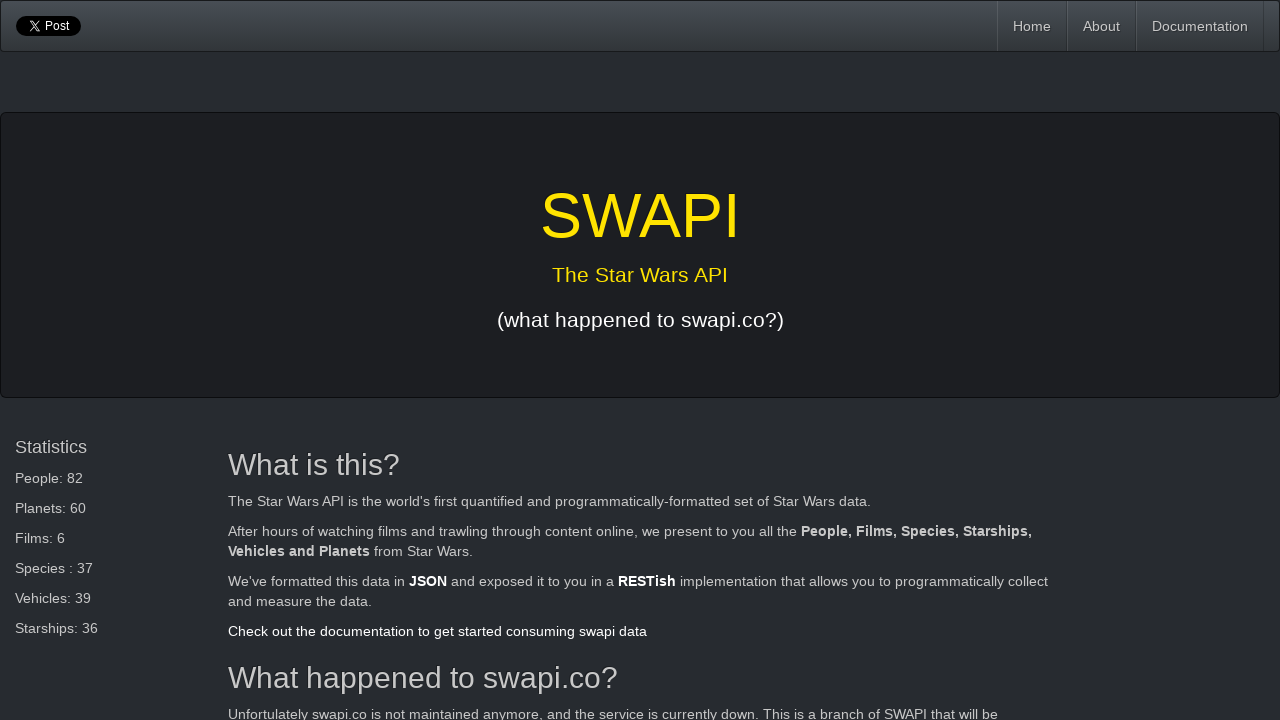

First paragraph element after Statistics heading is visible
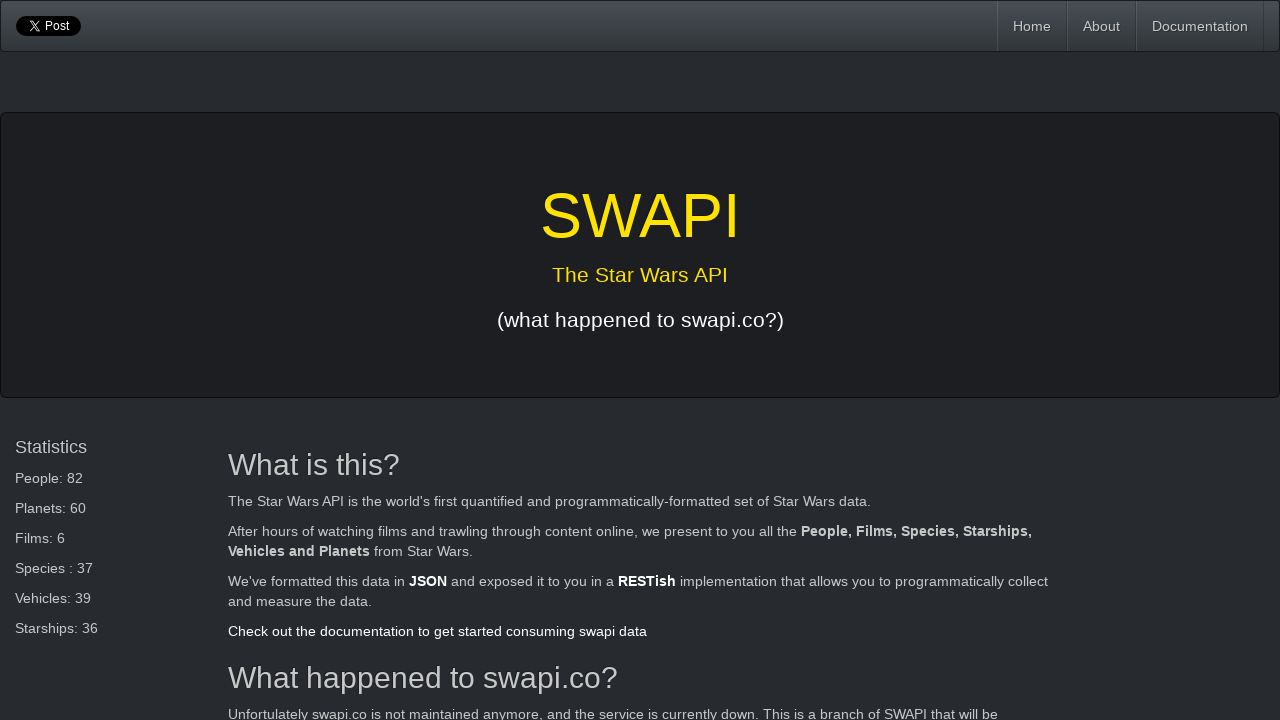

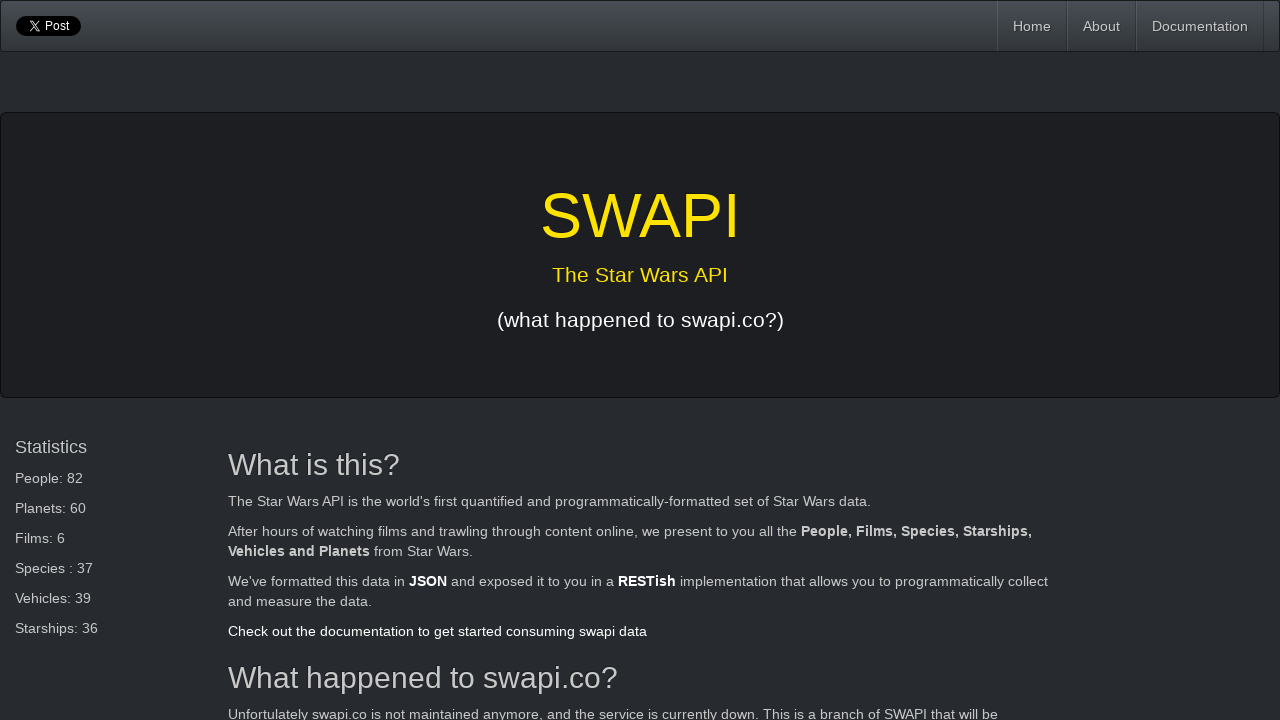